Tests that the login button CSS changes on mouse hover by verifying the box-shadow property changes when hovering over the submit button

Starting URL: https://typo3.org/typo3/index.php

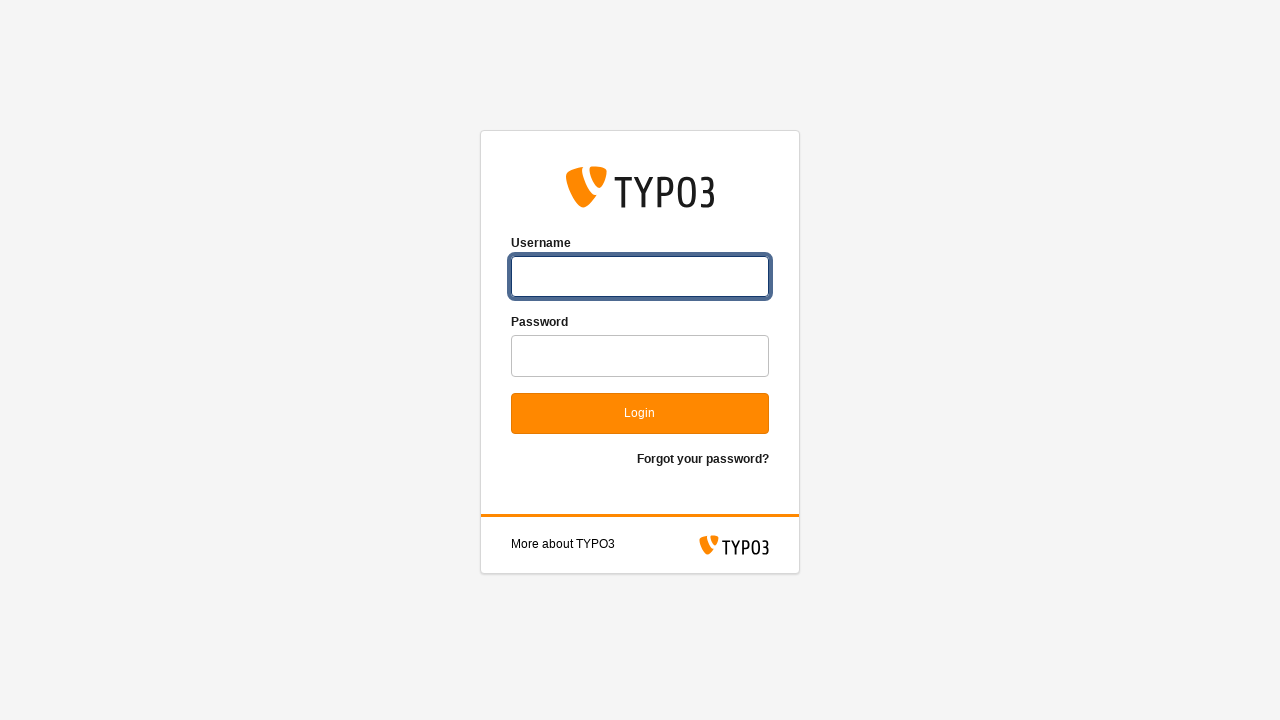

Username field became visible
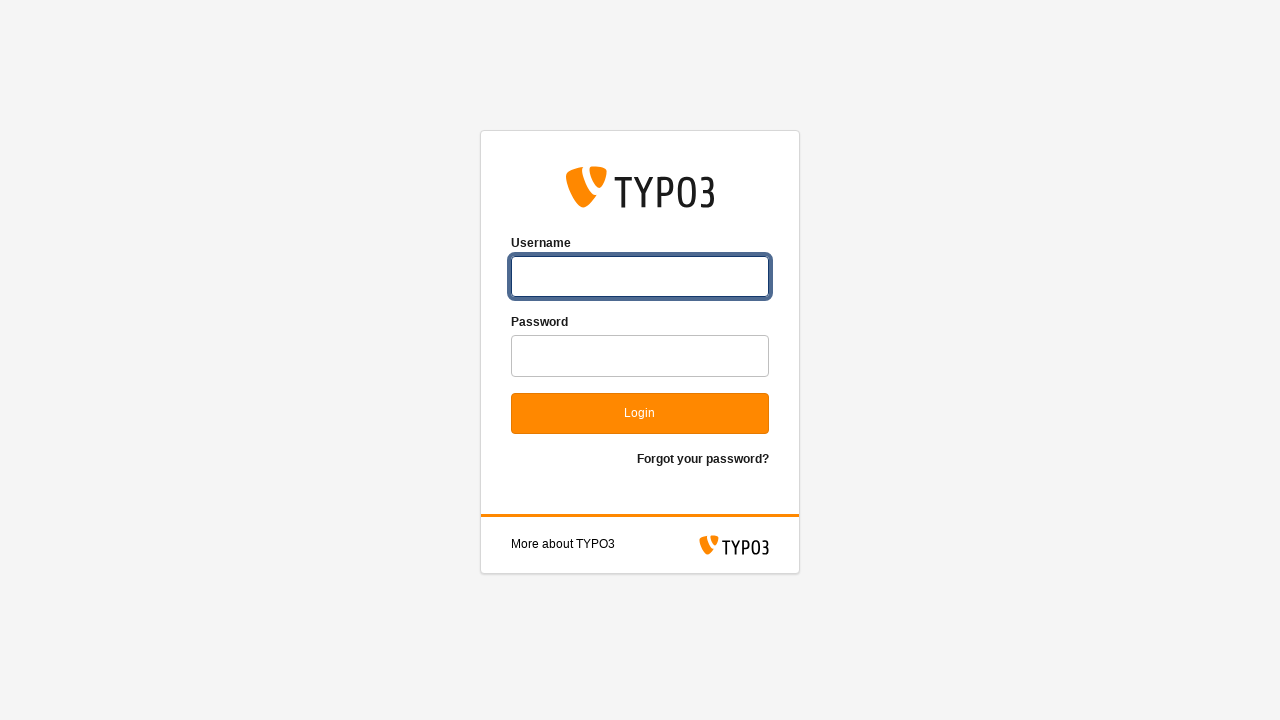

Hovered over username field at (640, 276) on #t3-username
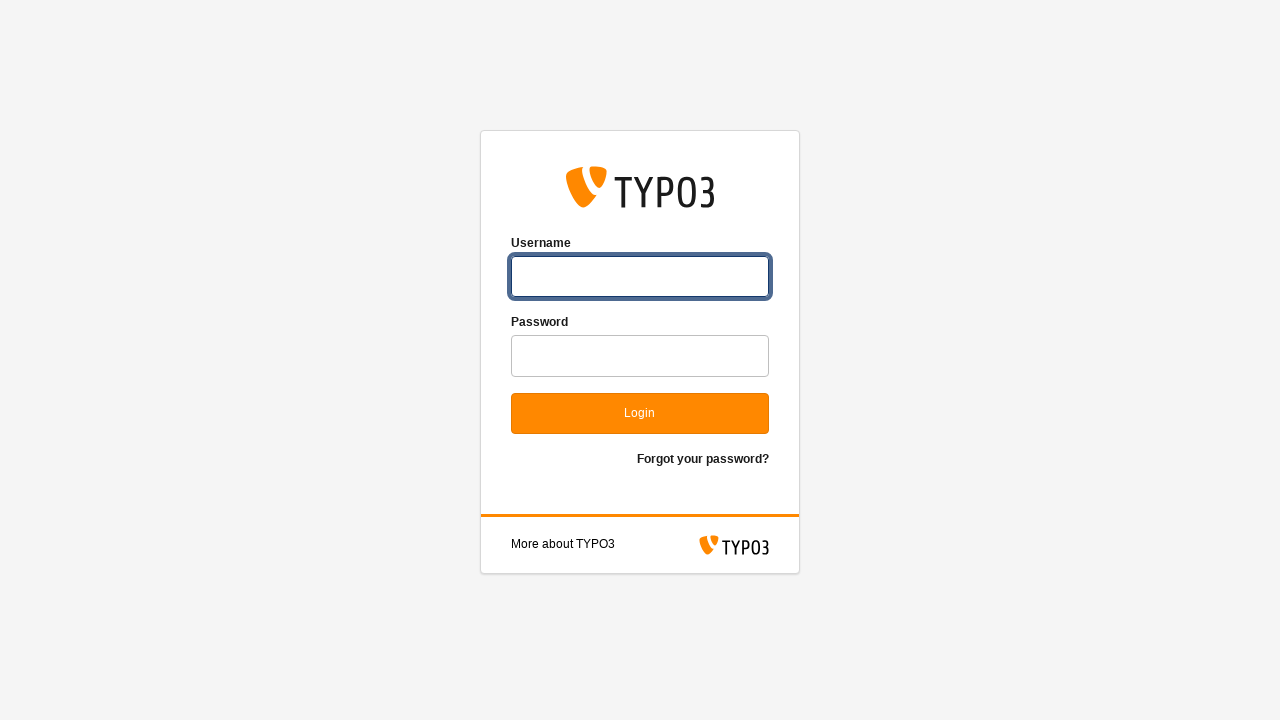

Hovered over login submit button to trigger CSS hover effect at (640, 414) on #t3-login-submit
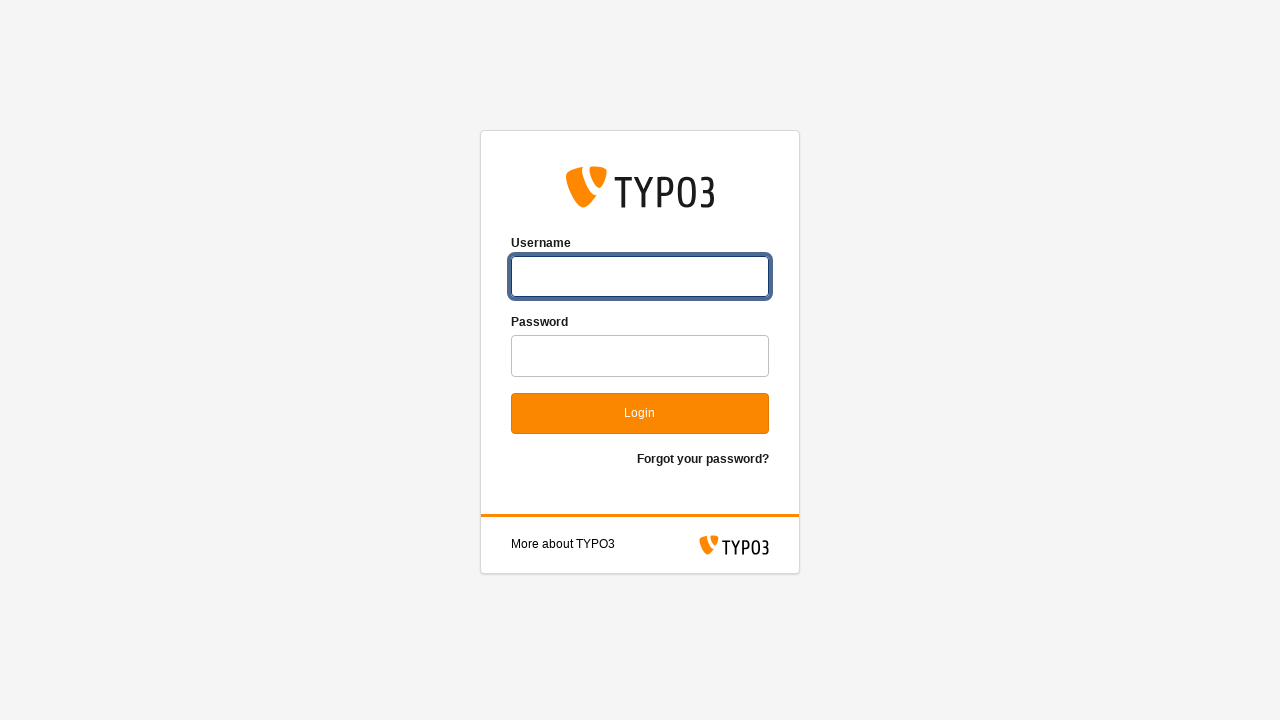

Waited for CSS transition animation to complete
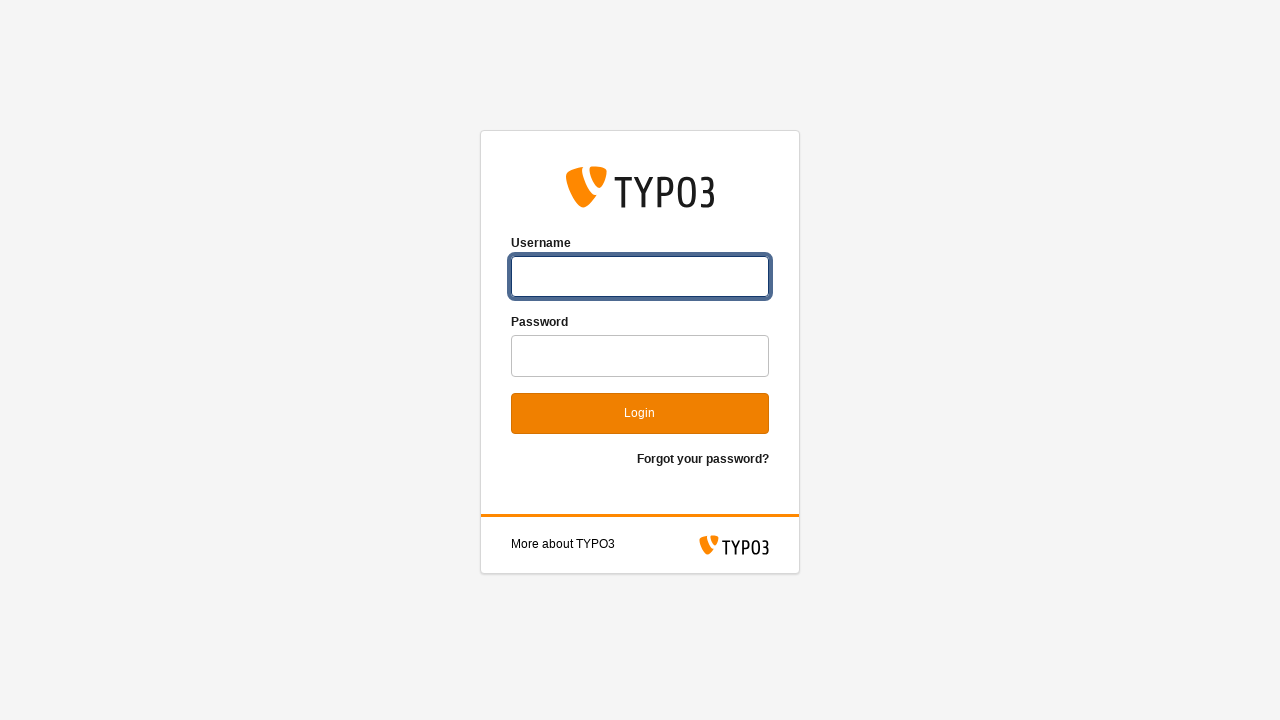

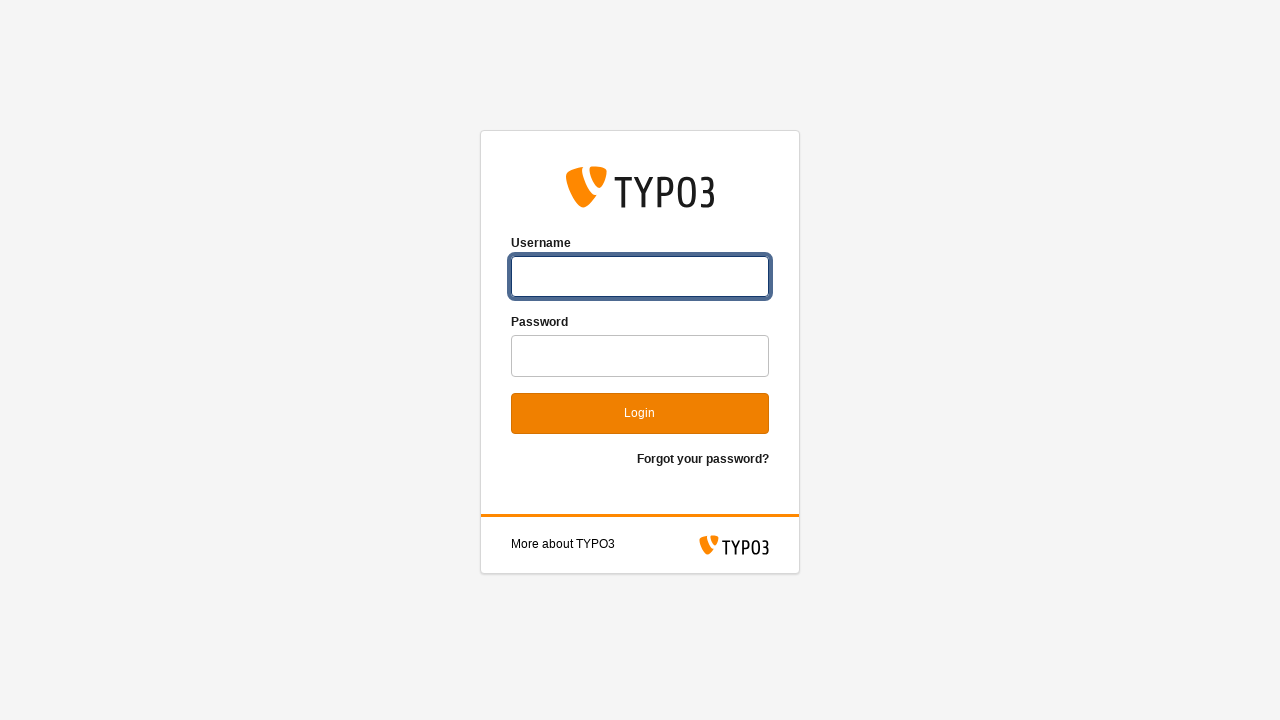